Tests finding elements using CSS selectors, filling an input field by placeholder attribute and submitting

Starting URL: https://www.qa-practice.com/elements/input/simple

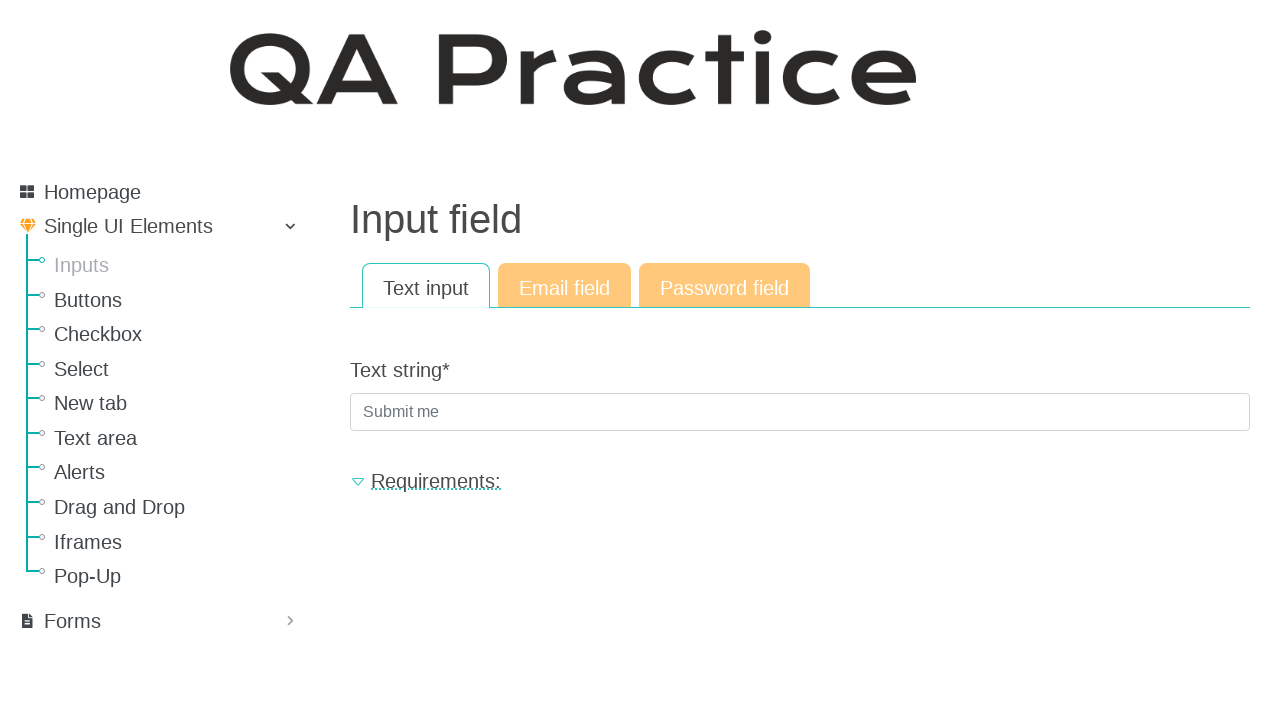

Filled input field with placeholder 'Submit me' with text 'zina' on [placeholder='Submit me']
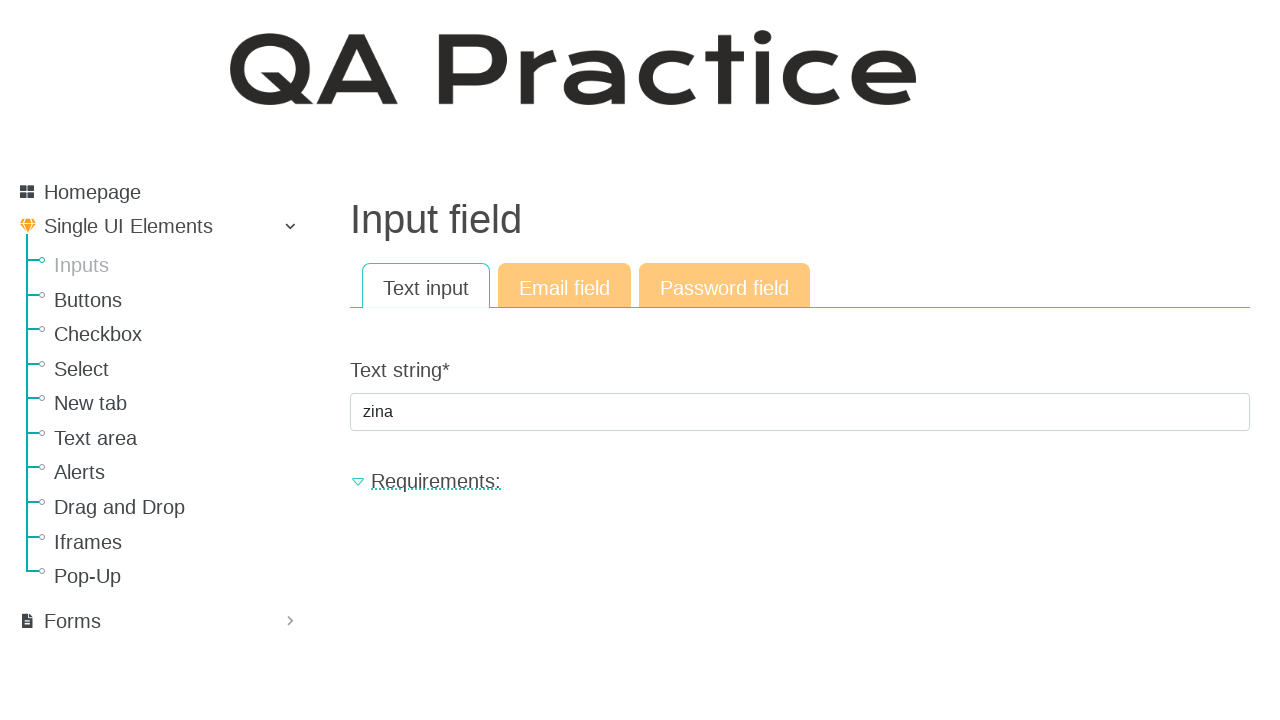

Pressed Enter key to submit the form on [placeholder='Submit me']
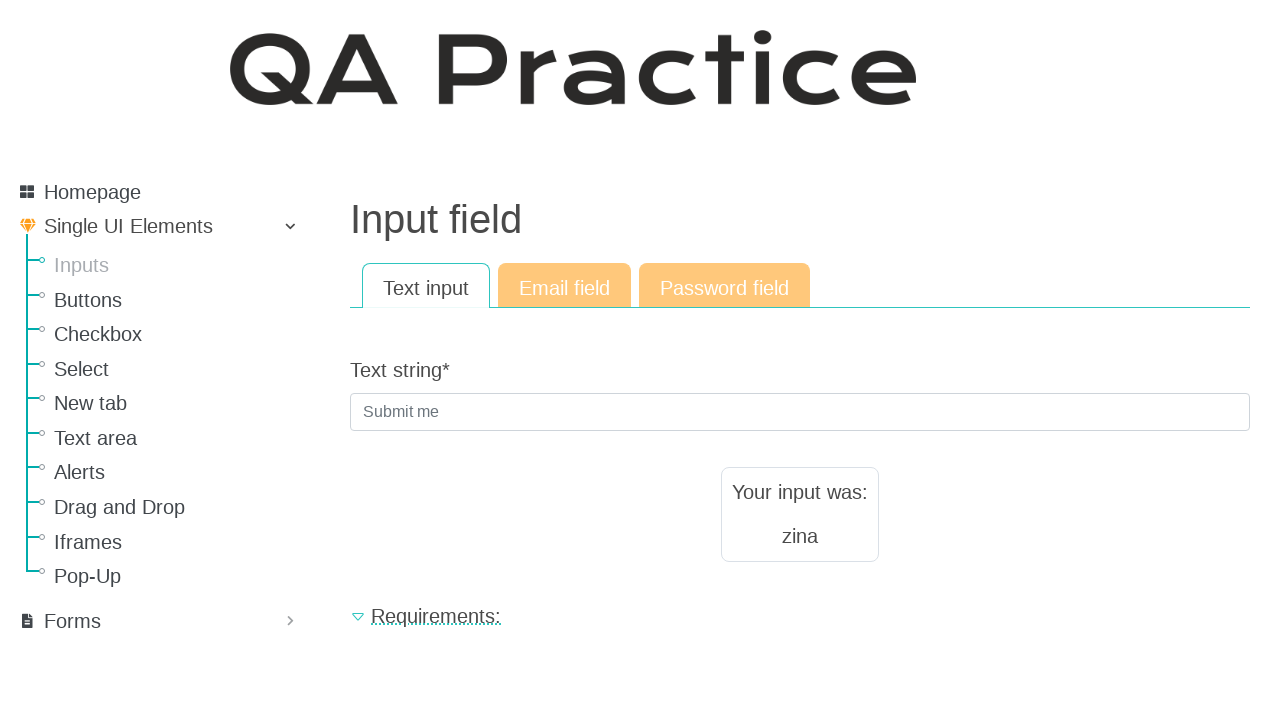

Result text element appeared after form submission
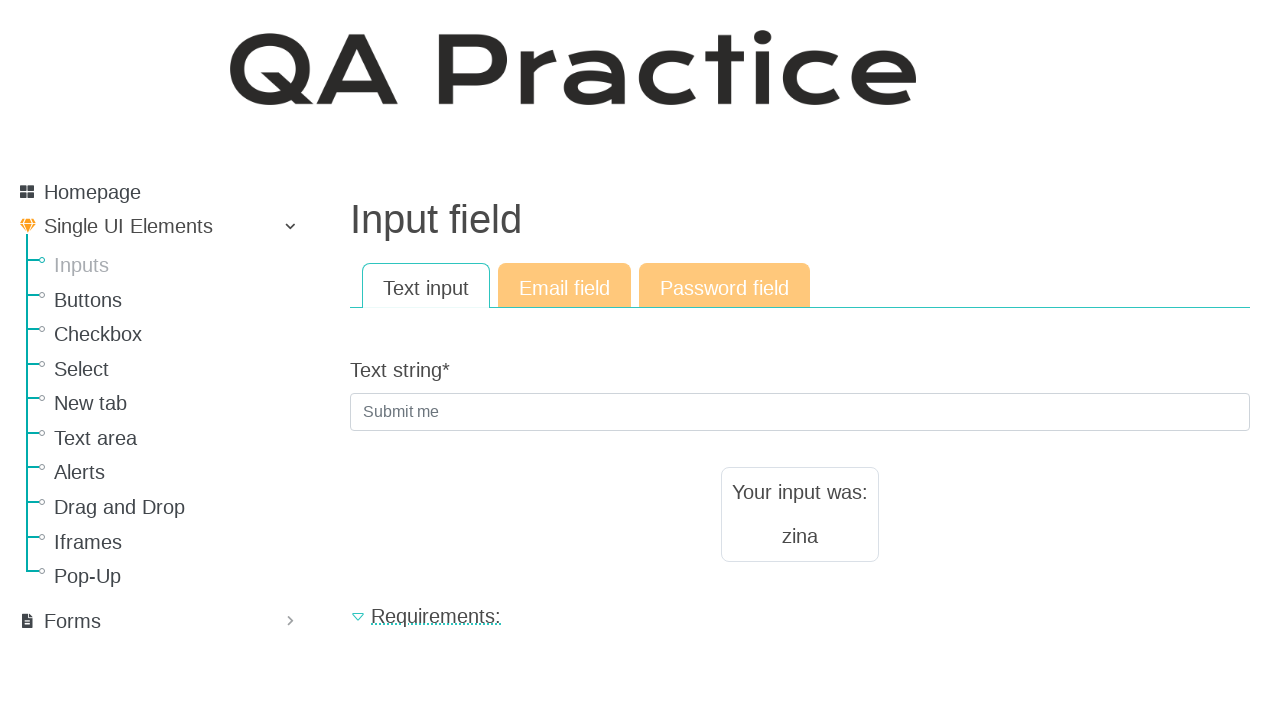

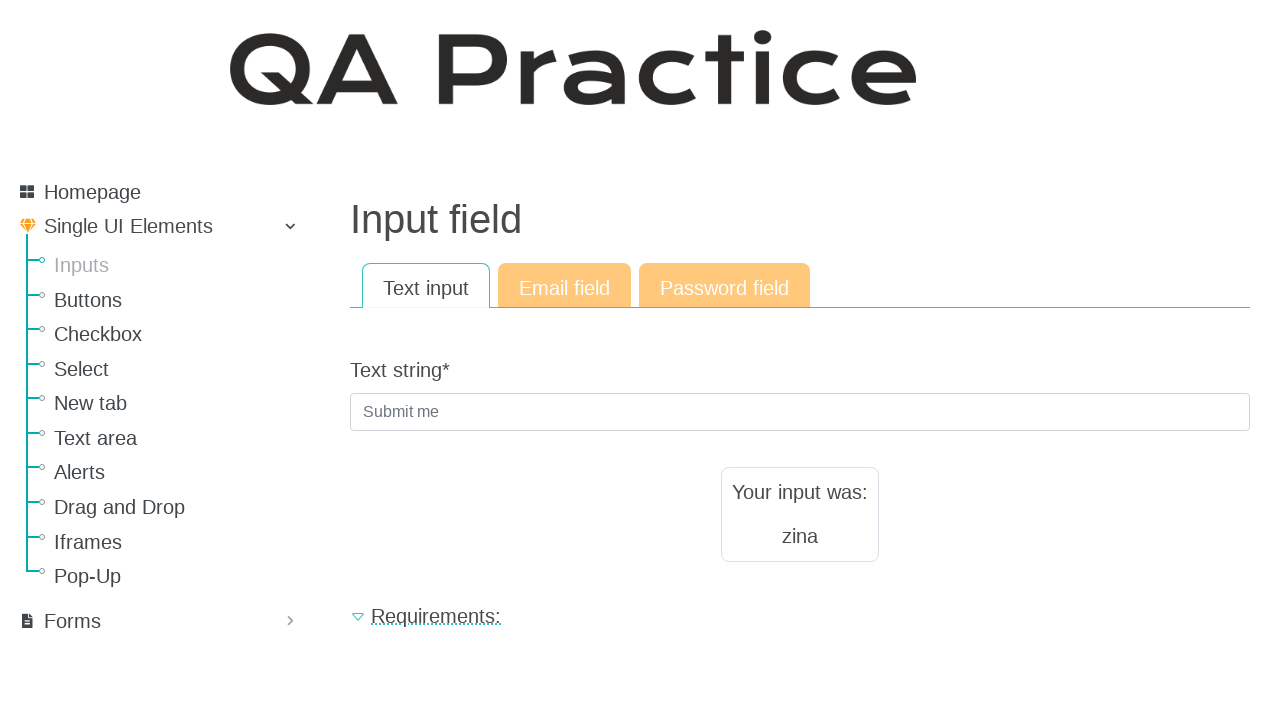